Solves a math captcha by calculating a formula based on a value from the page, then fills the answer and submits the form with checkbox and radio button selections

Starting URL: https://suninjuly.github.io/math.html

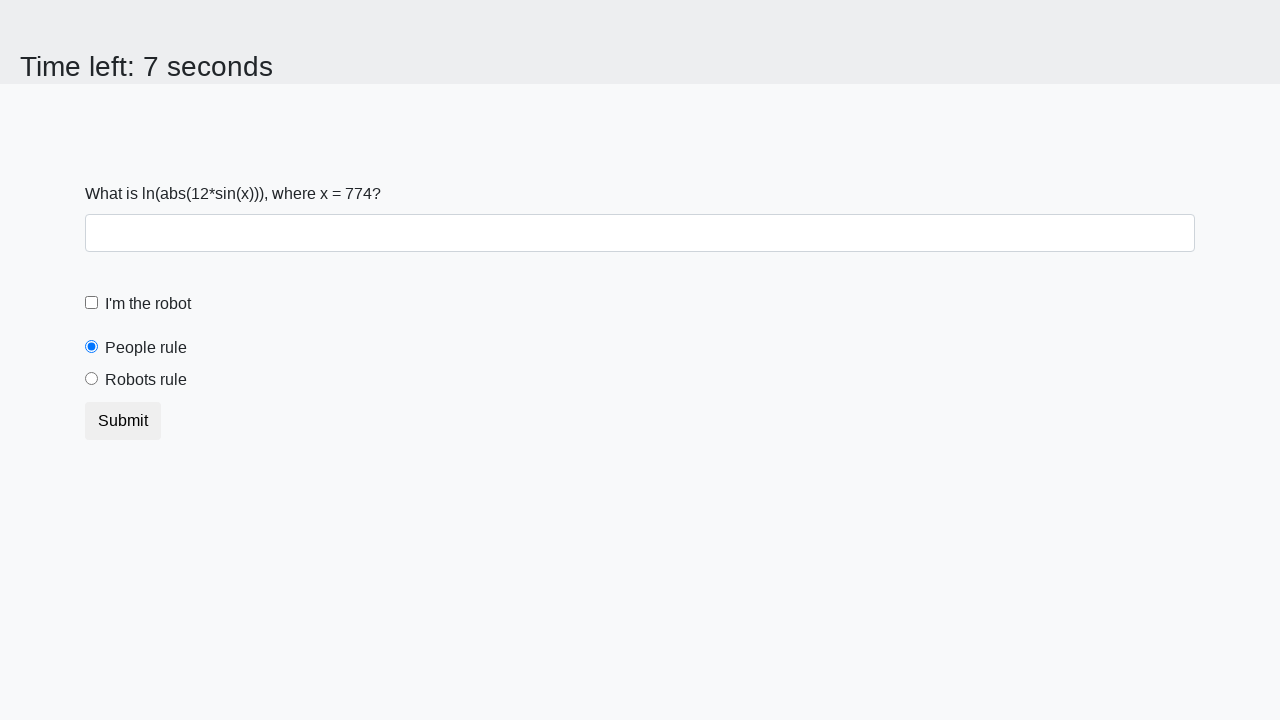

Located the input value element
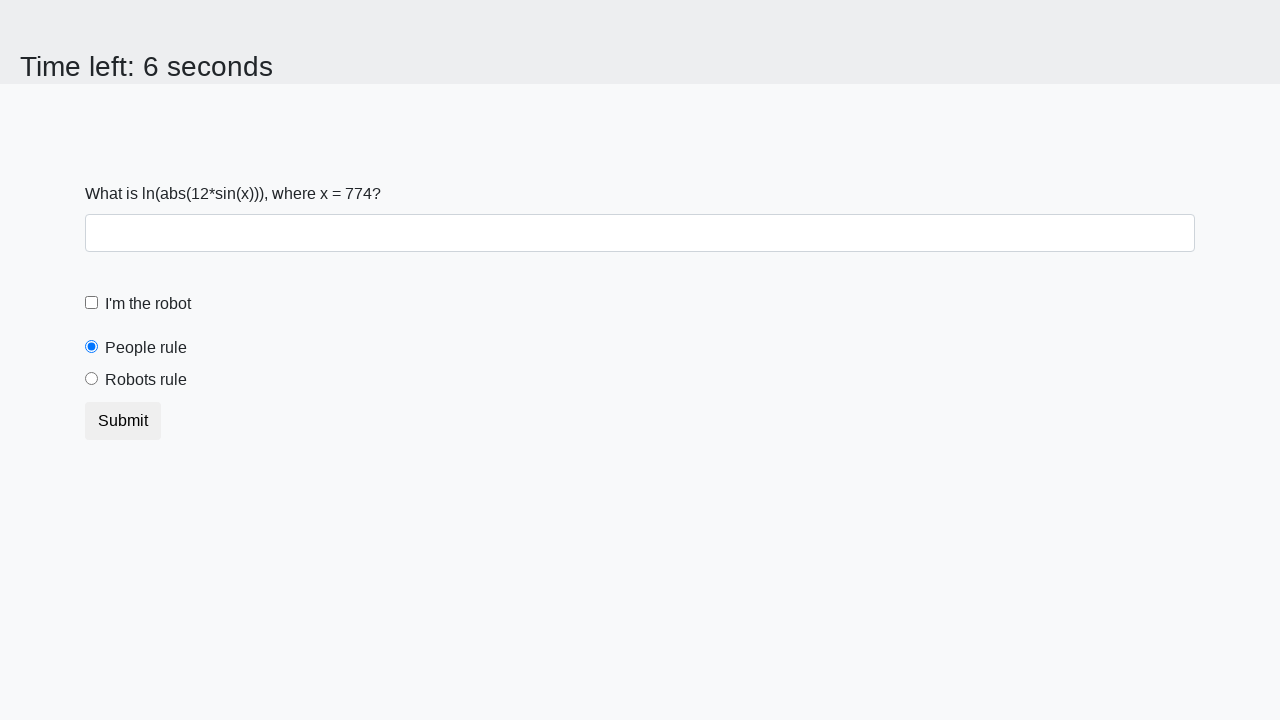

Retrieved the value from input_value element
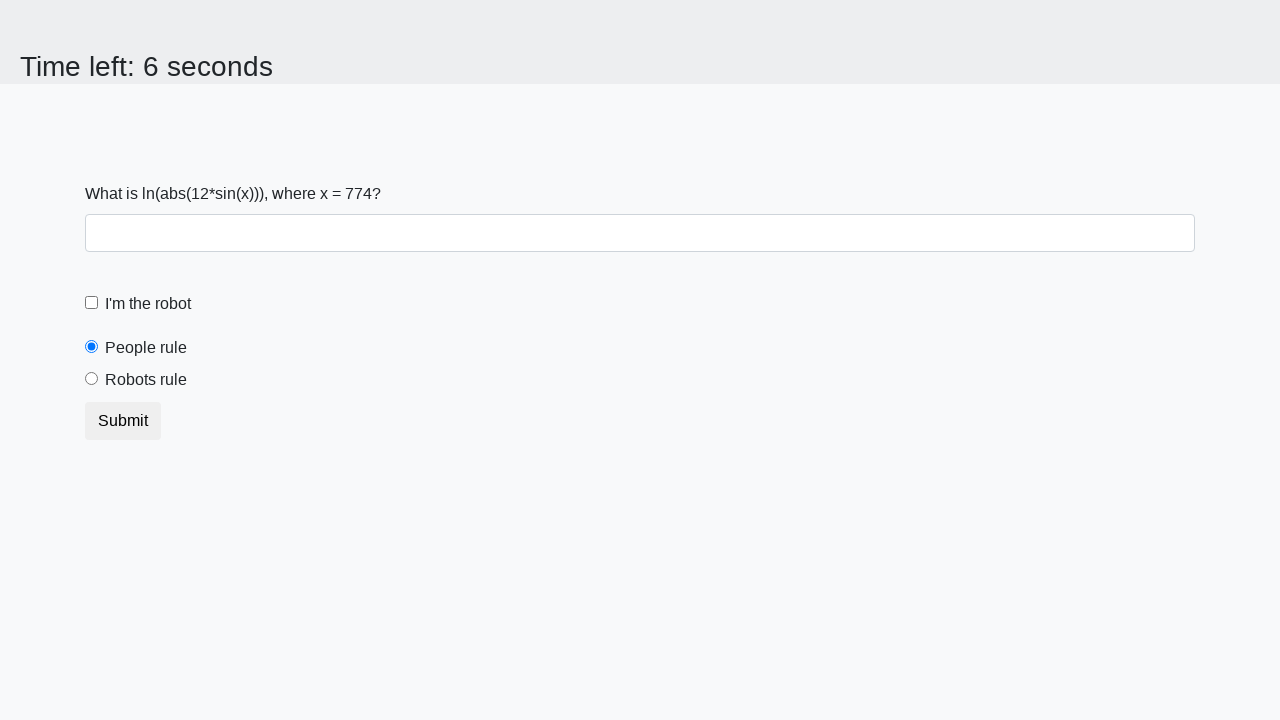

Calculated math captcha answer: 2.4015790188381967
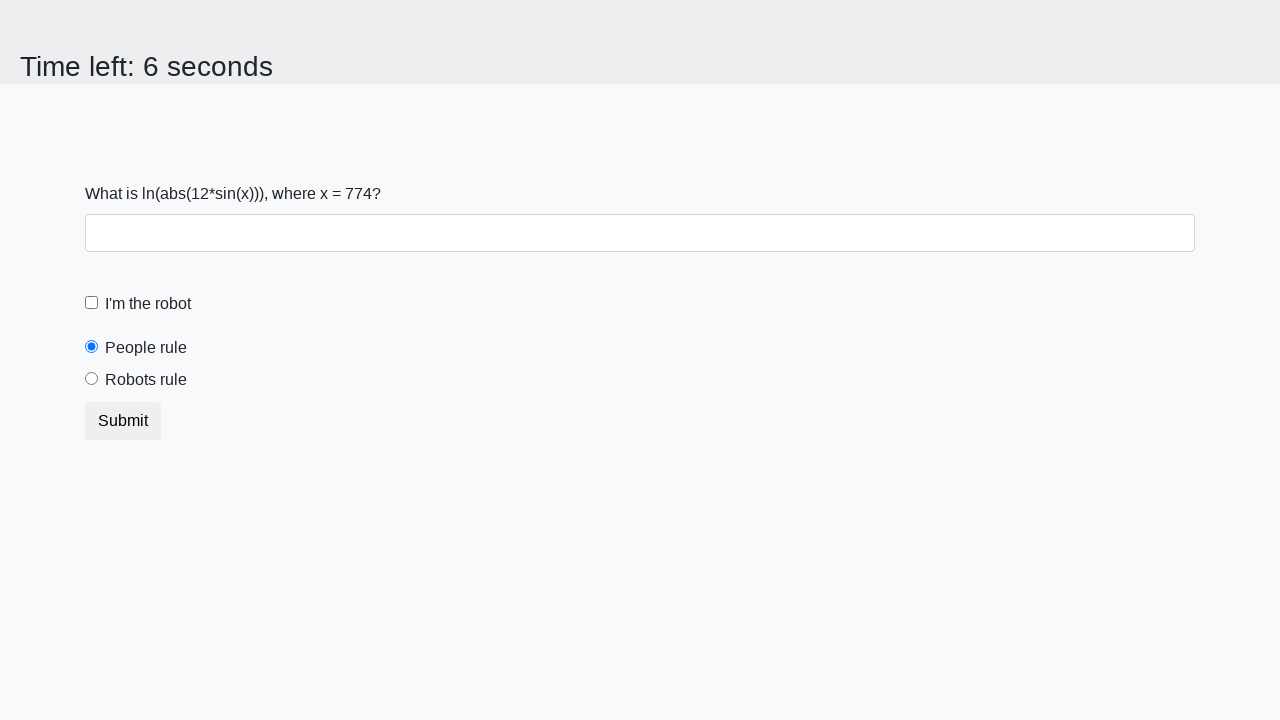

Filled answer field with calculated result on #answer
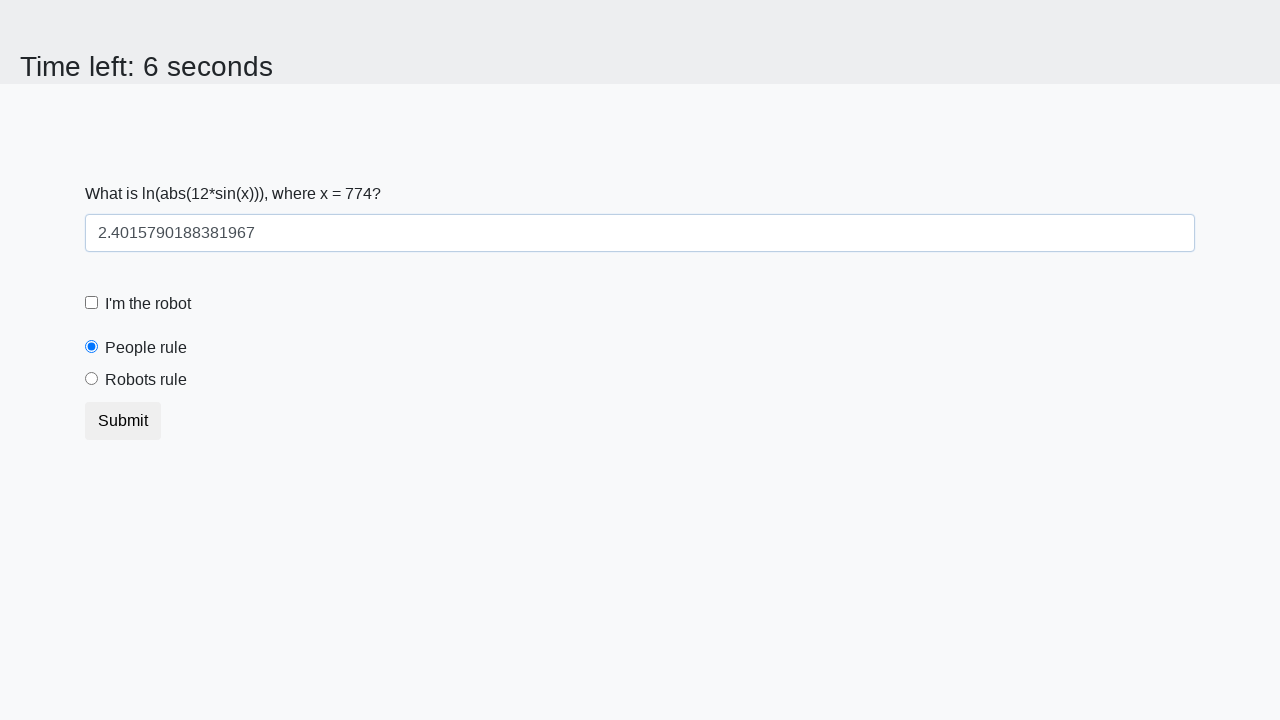

Clicked the robot checkbox at (92, 303) on #robotCheckbox
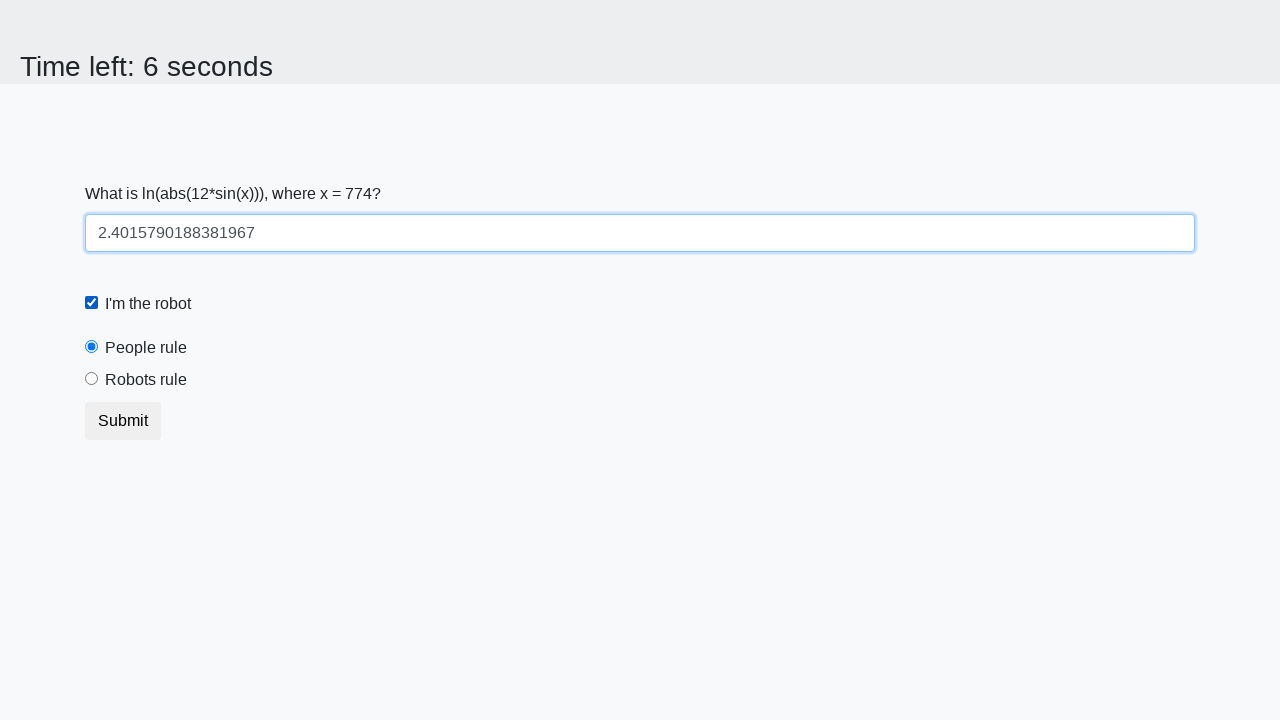

Clicked the robots rule radio button at (92, 379) on #robotsRule
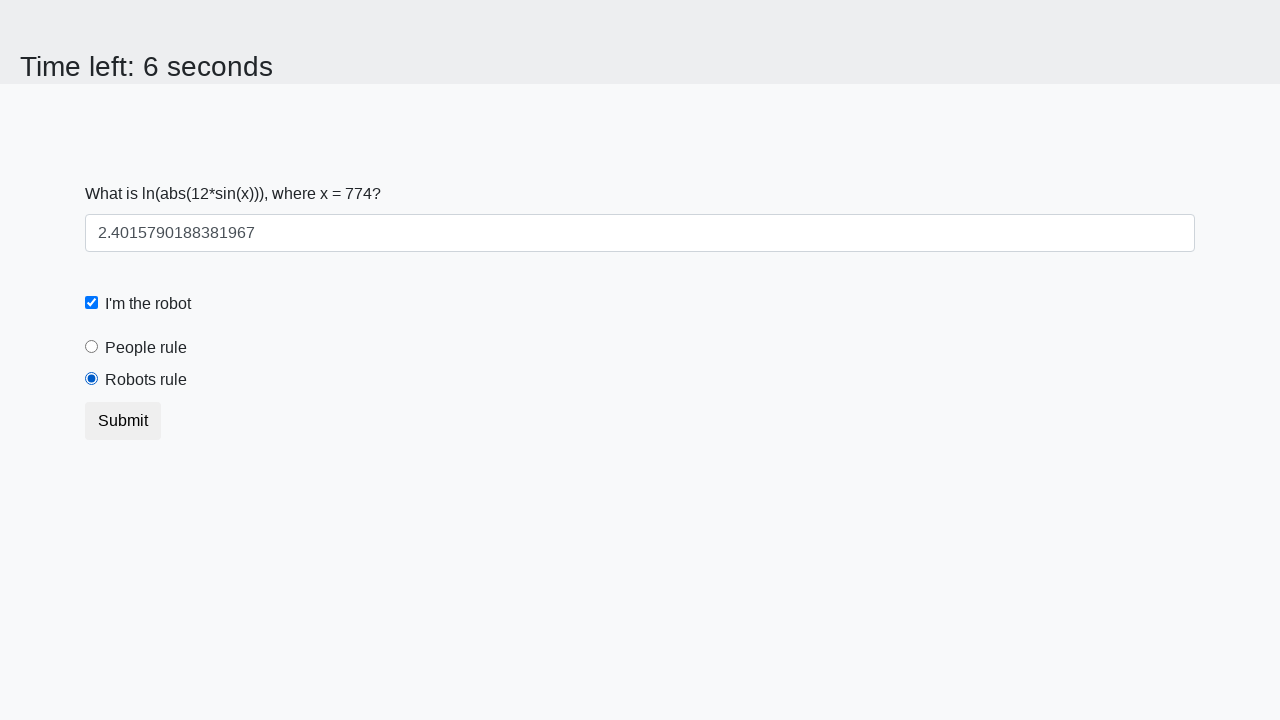

Clicked submit button to complete the form at (123, 421) on button.btn
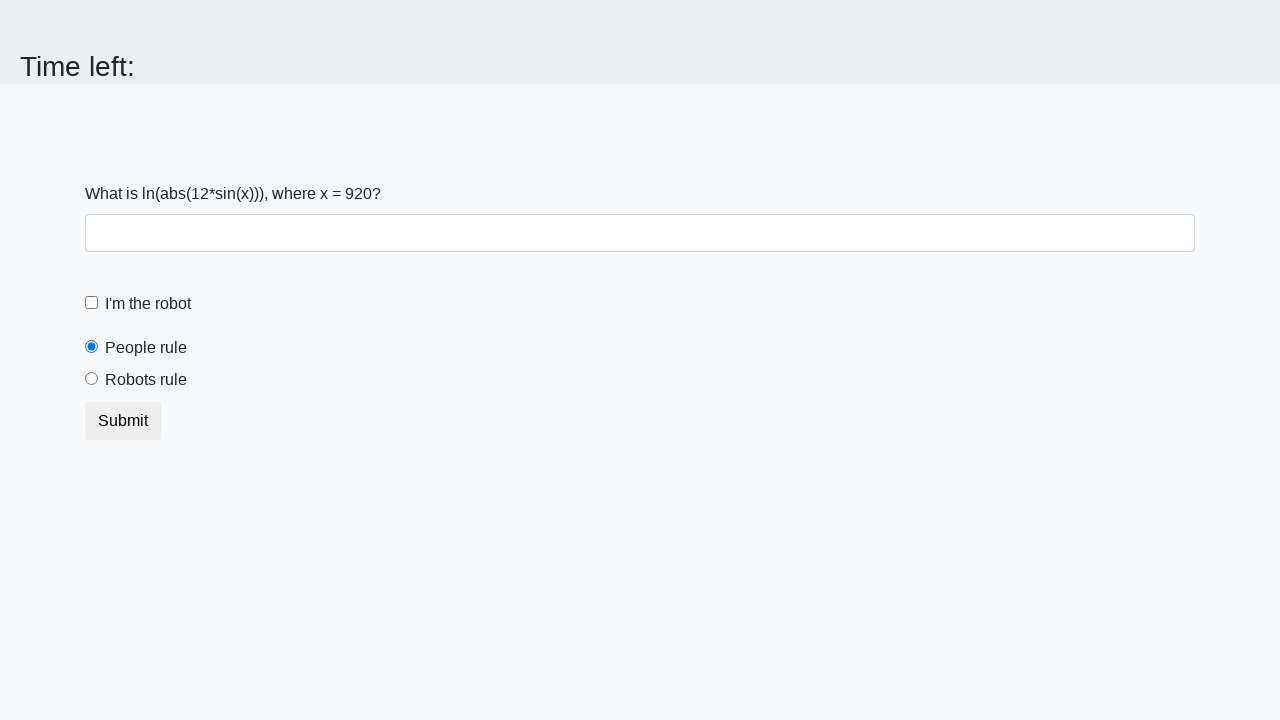

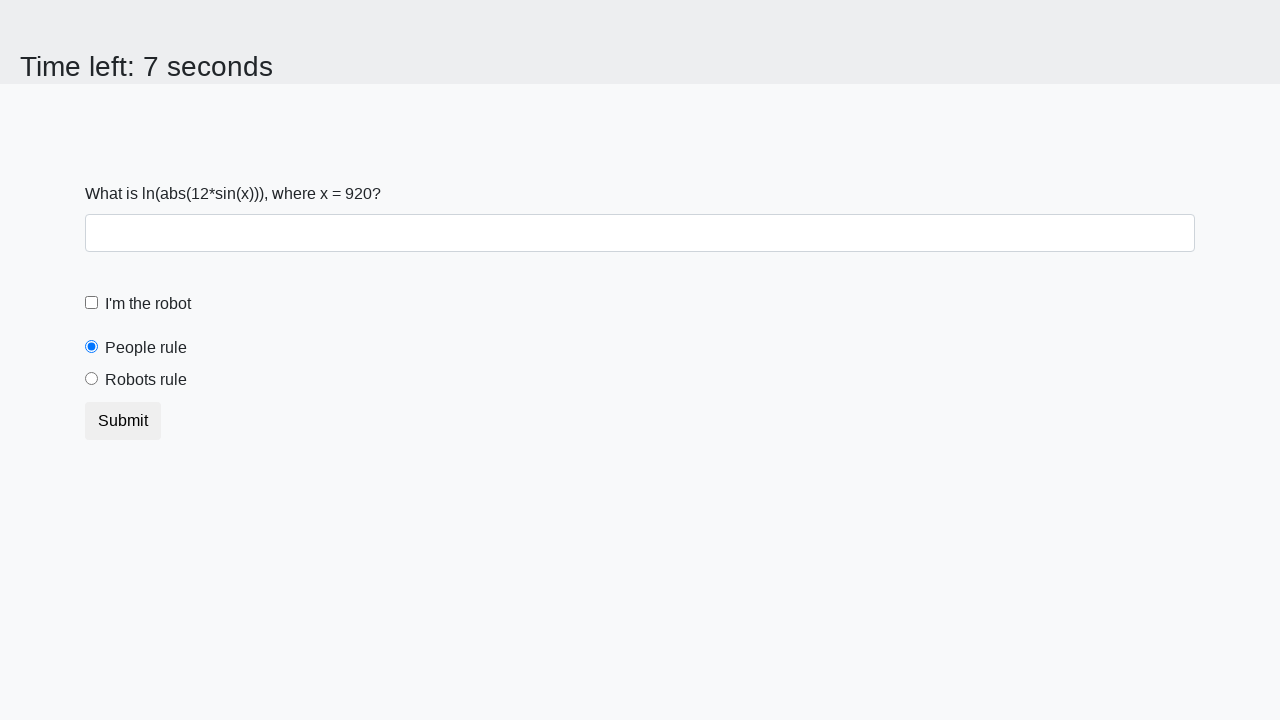